Tests marking all todo items as completed using the toggle all checkbox.

Starting URL: https://demo.playwright.dev/todomvc

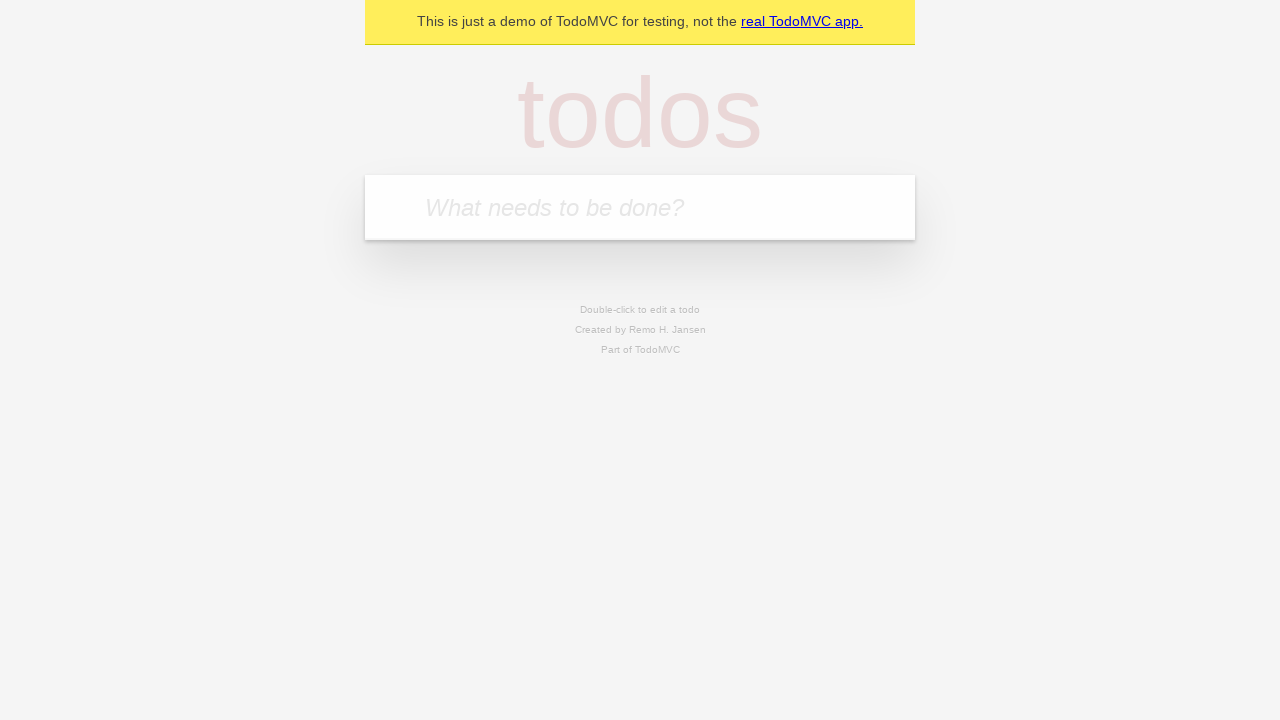

Filled todo input field with 'buy some cheese' on internal:attr=[placeholder="What needs to be done?"i]
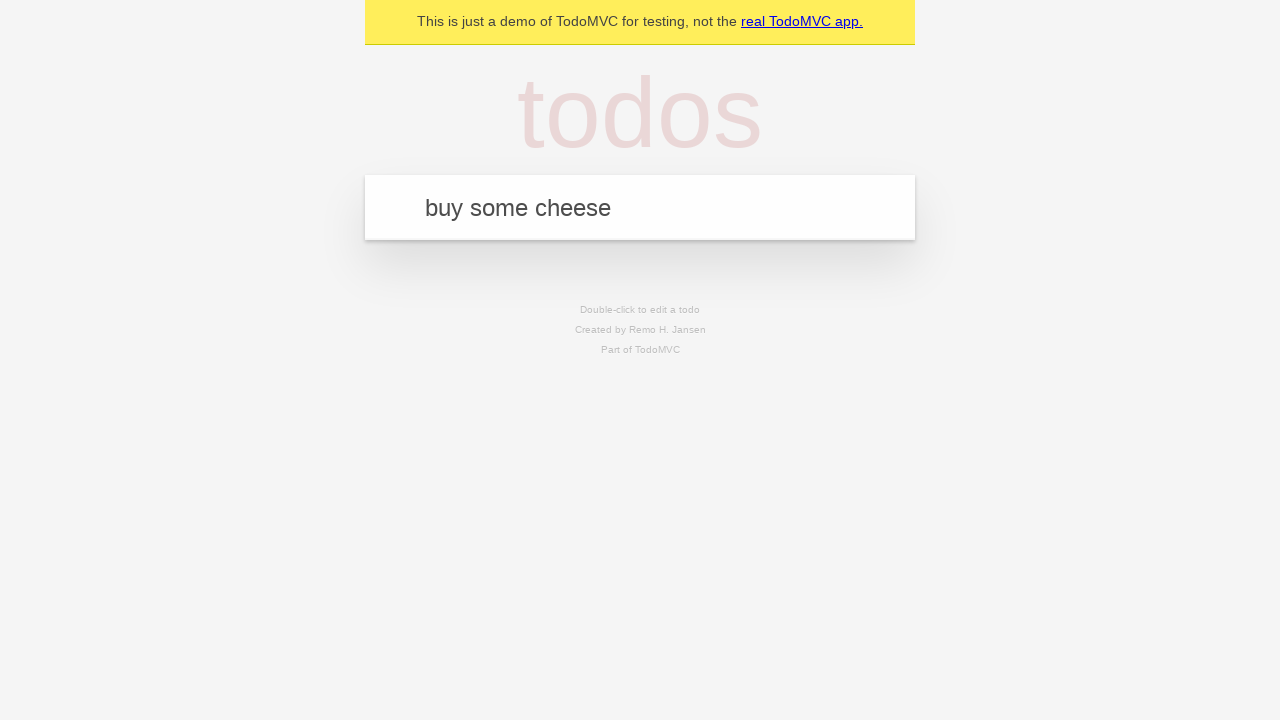

Pressed Enter to add todo item 'buy some cheese' on internal:attr=[placeholder="What needs to be done?"i]
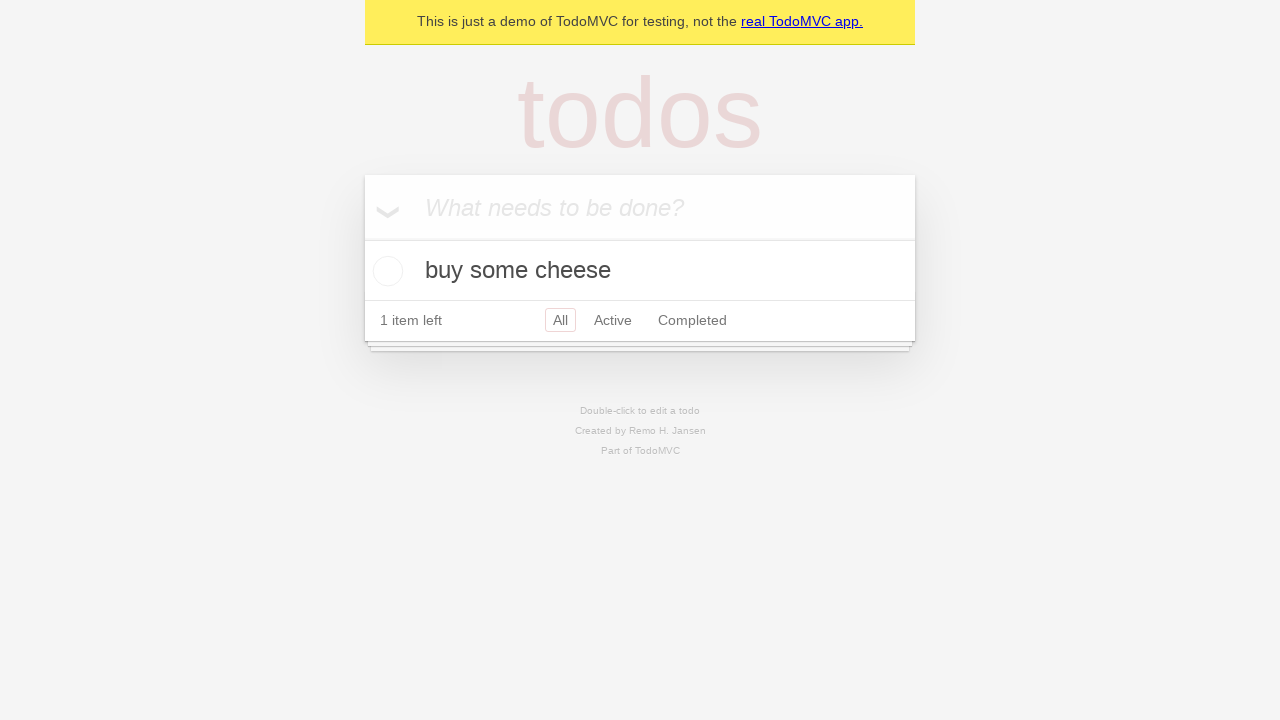

Filled todo input field with 'feed the cat' on internal:attr=[placeholder="What needs to be done?"i]
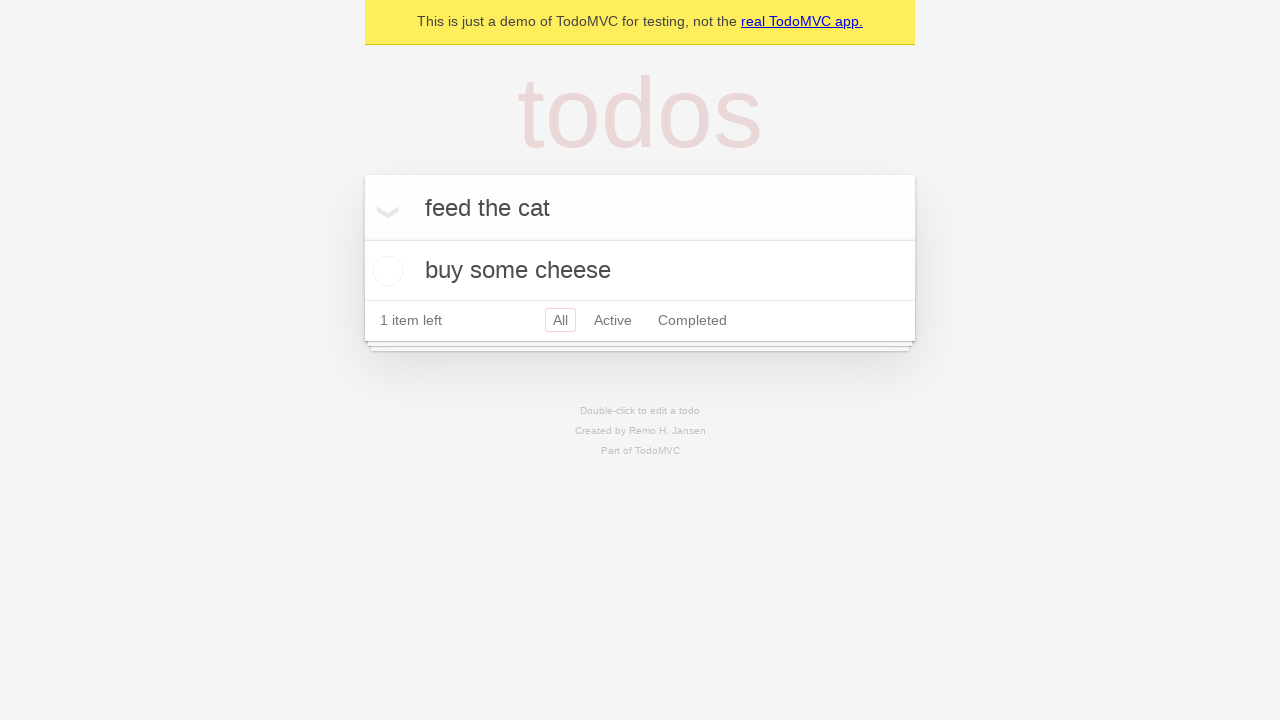

Pressed Enter to add todo item 'feed the cat' on internal:attr=[placeholder="What needs to be done?"i]
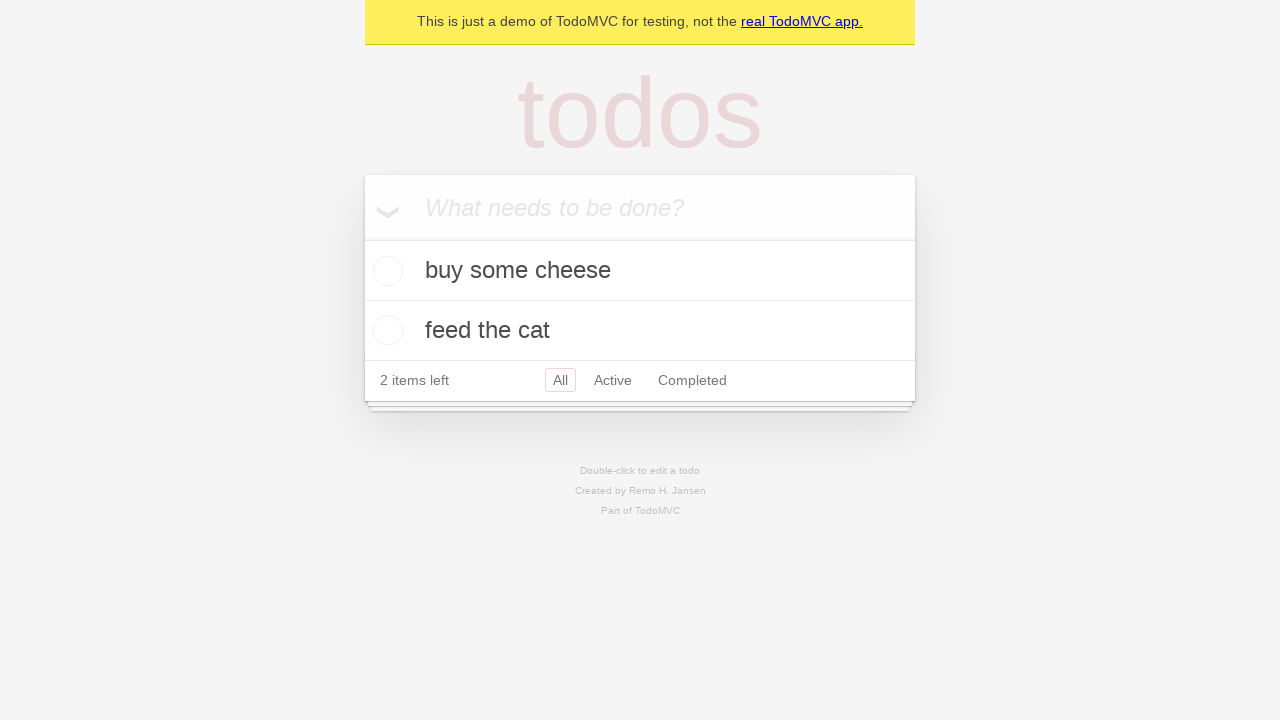

Filled todo input field with 'book a doctors appointment' on internal:attr=[placeholder="What needs to be done?"i]
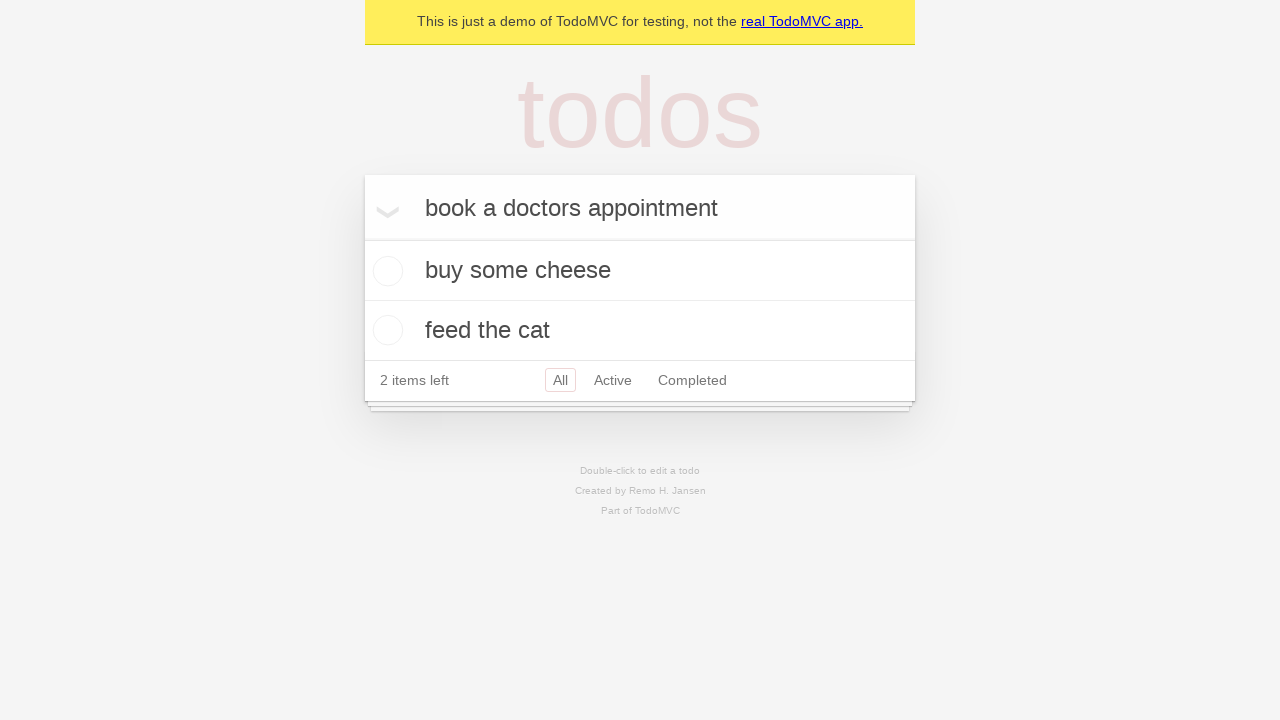

Pressed Enter to add todo item 'book a doctors appointment' on internal:attr=[placeholder="What needs to be done?"i]
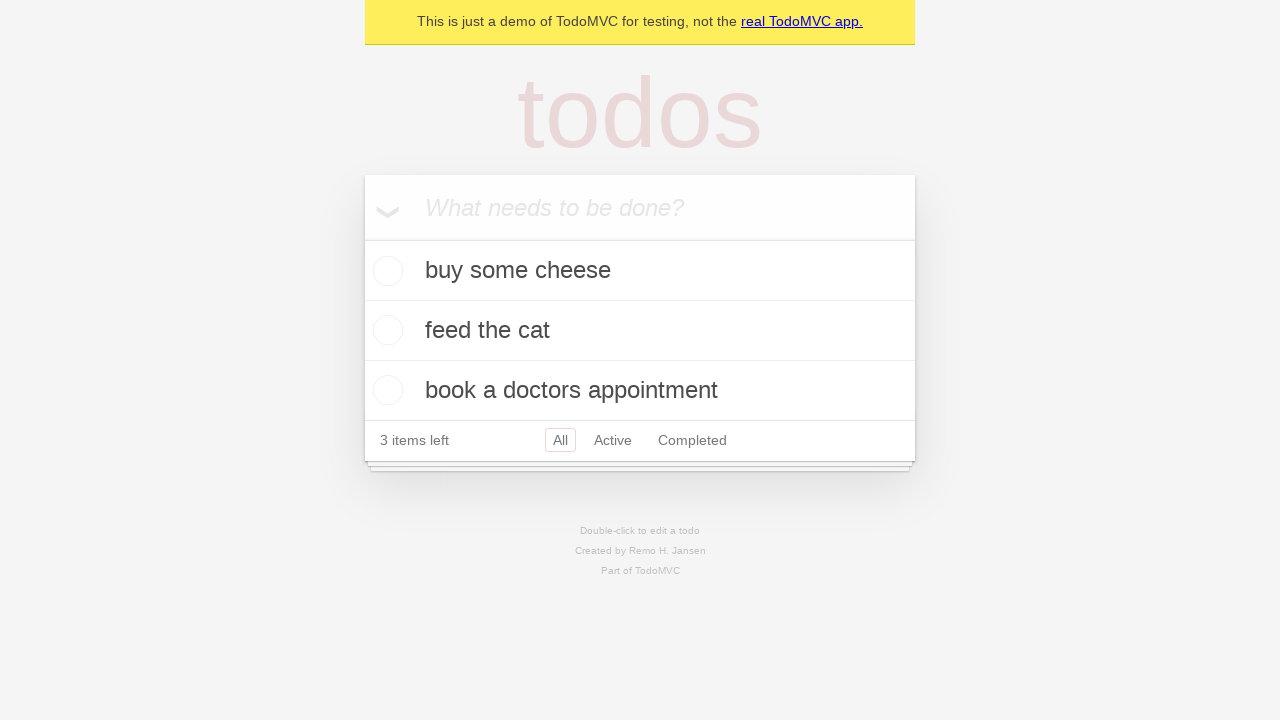

Clicked 'Mark all as complete' checkbox at (362, 238) on internal:label="Mark all as complete"i
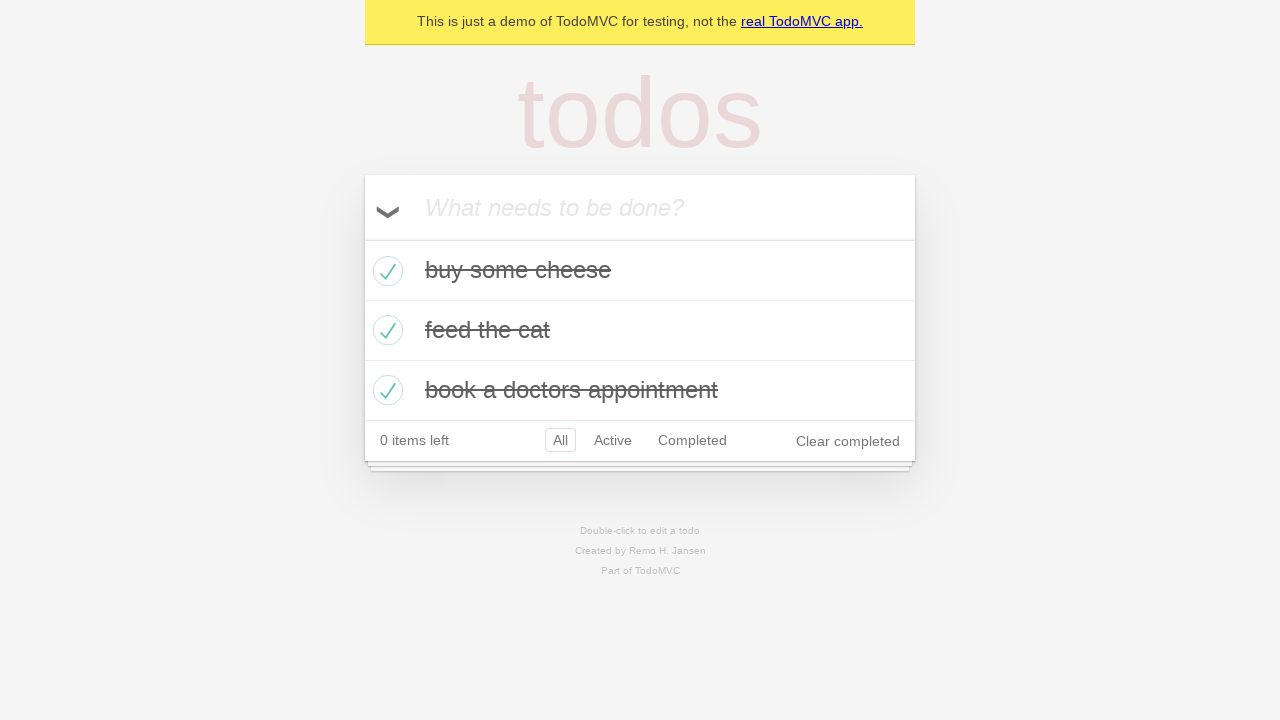

Verified that all todo items are marked as completed
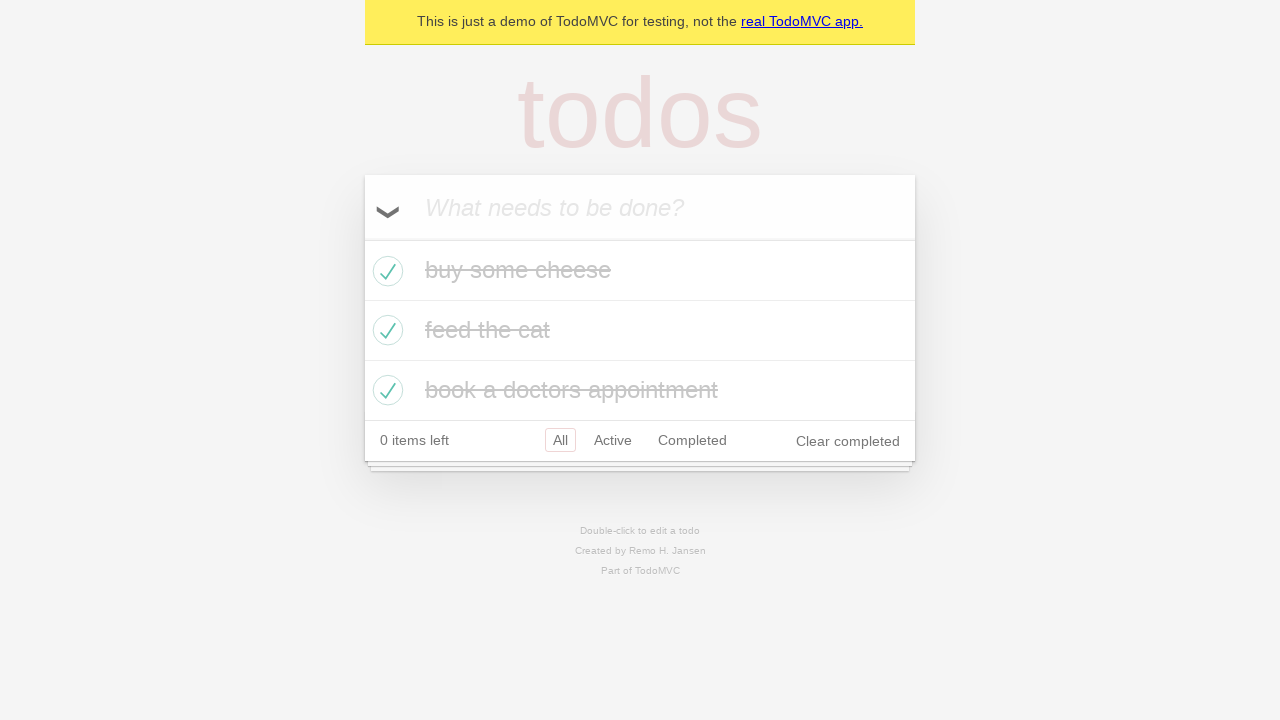

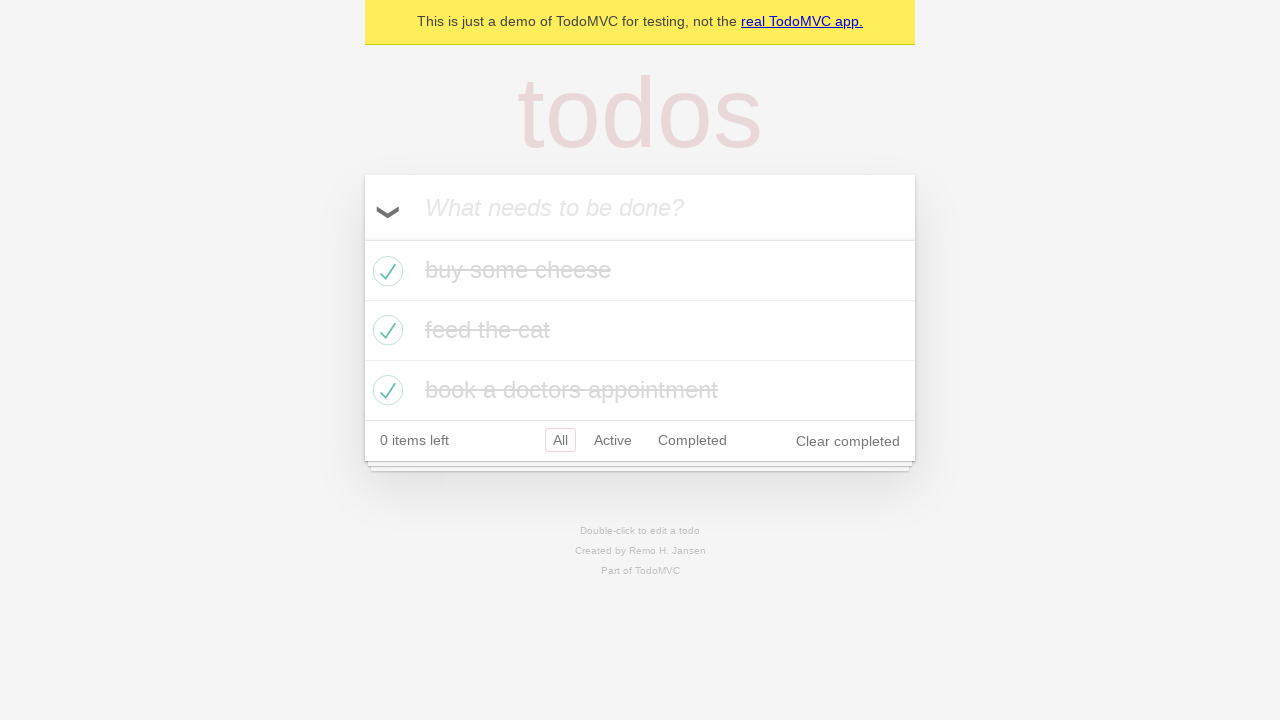